Tests that the input field clears after adding a todo item.

Starting URL: https://demo.playwright.dev/todomvc

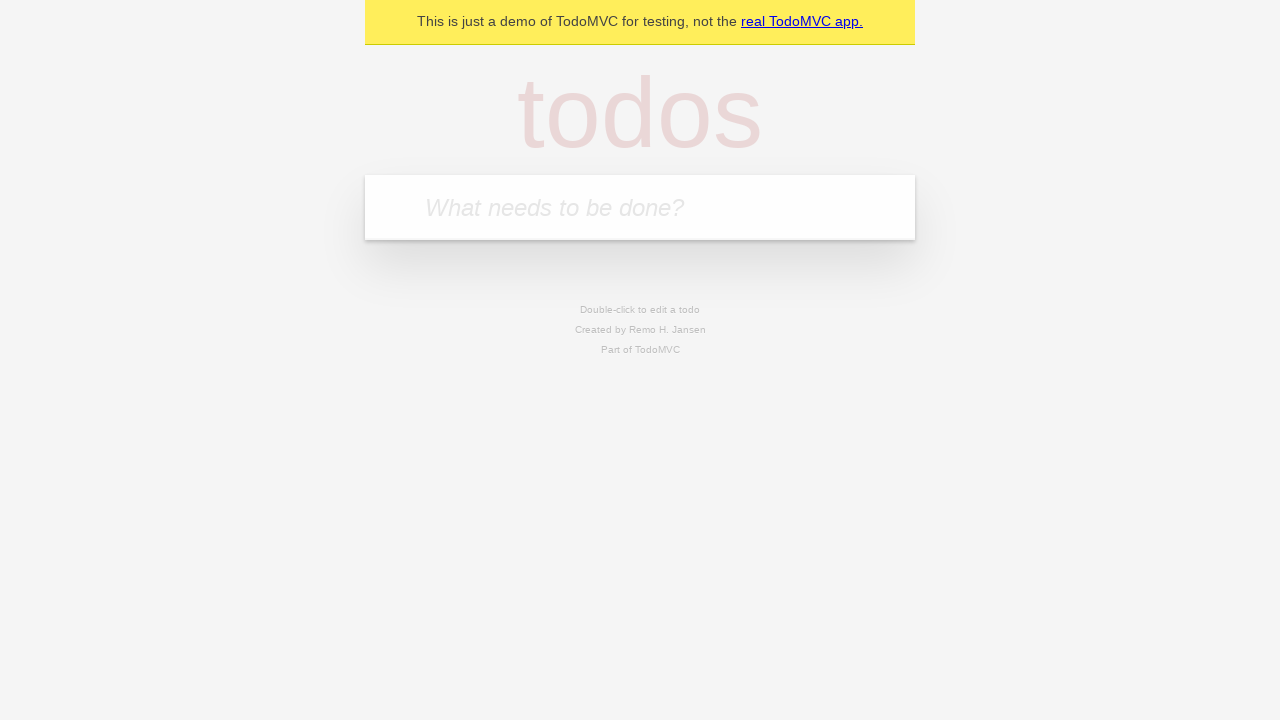

Filled input field with 'buy some cheese' on internal:attr=[placeholder="What needs to be done?"i]
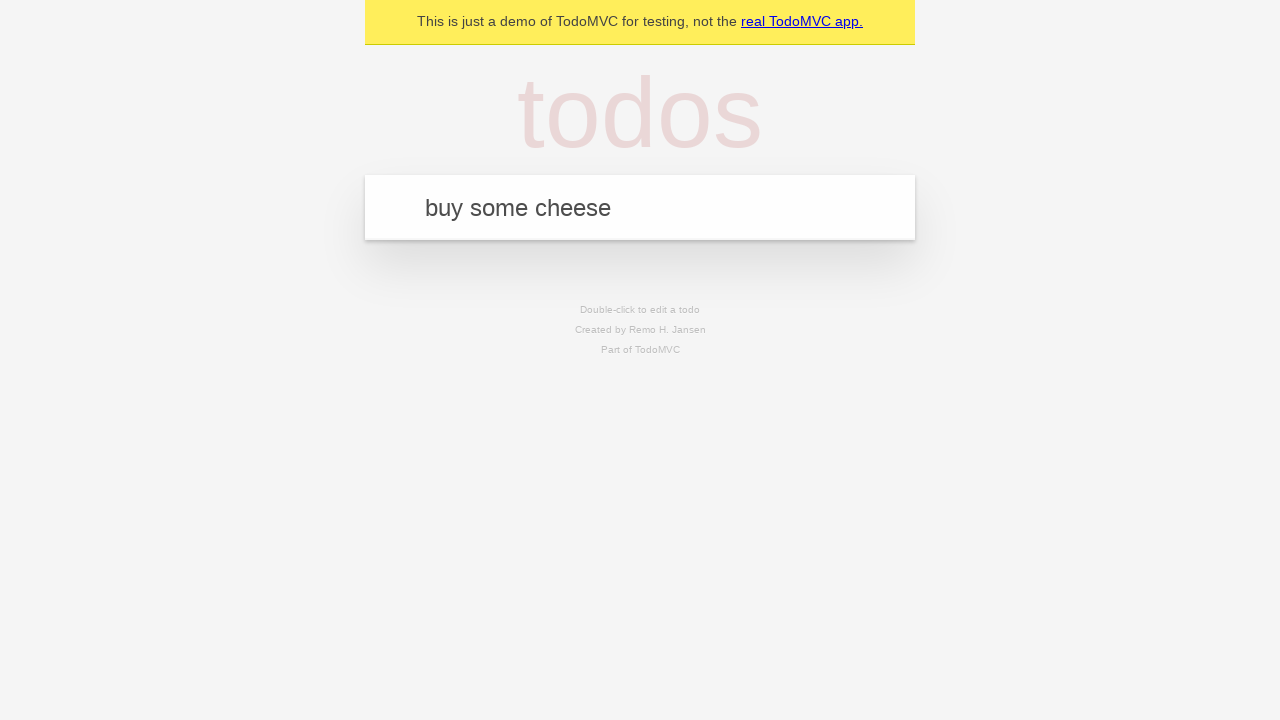

Pressed Enter to add todo item on internal:attr=[placeholder="What needs to be done?"i]
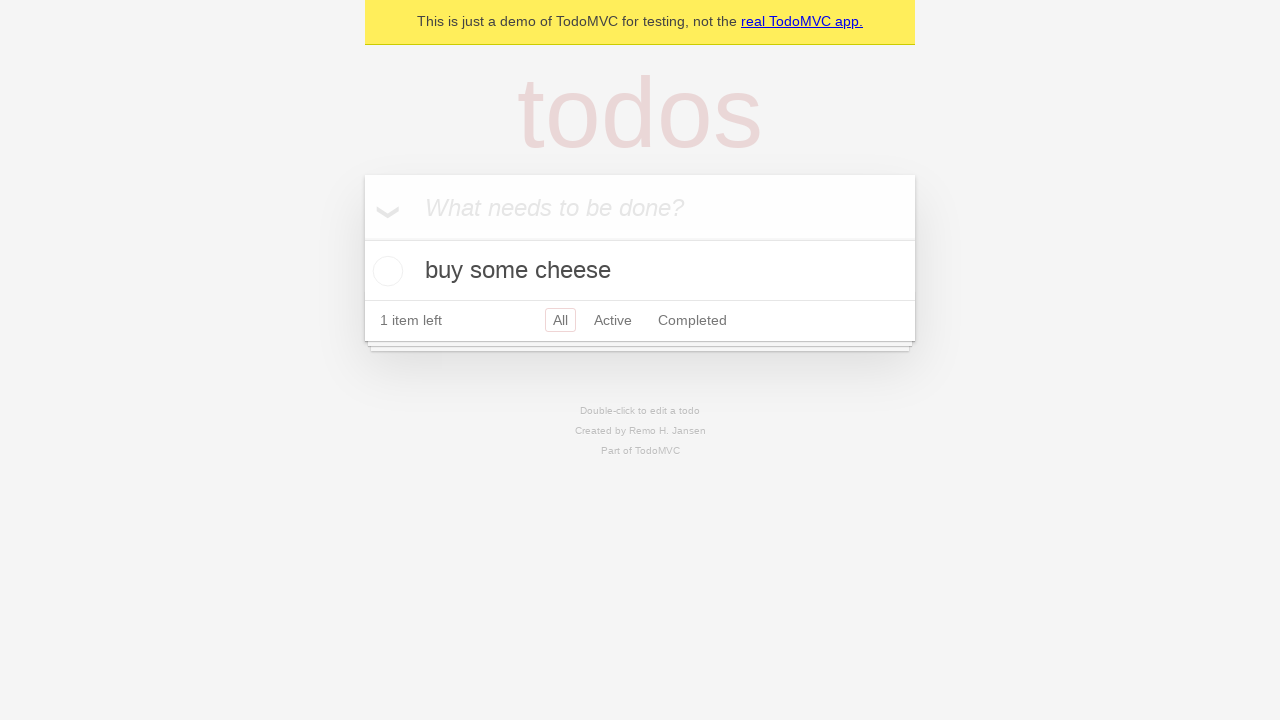

Todo item added and title element appeared
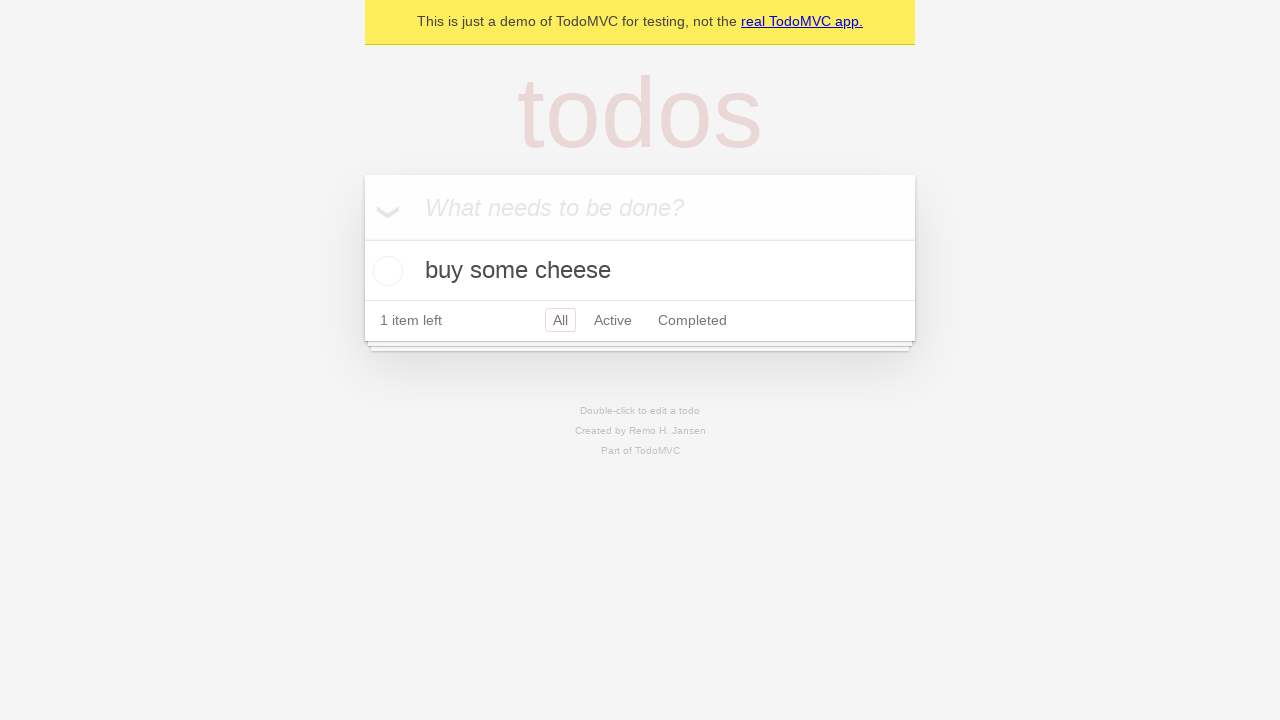

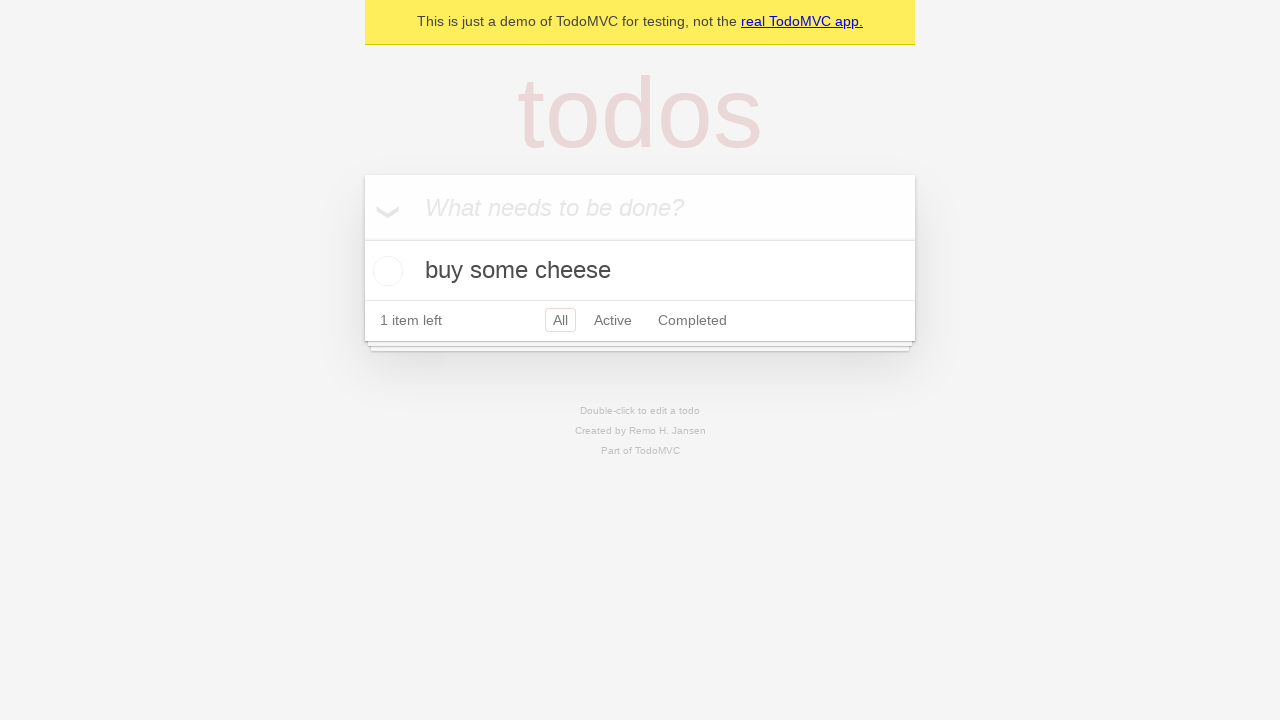